Tests page scrolling functionality by scrolling to the bottom of the page and then back to the top

Starting URL: https://omayo.blogspot.com/

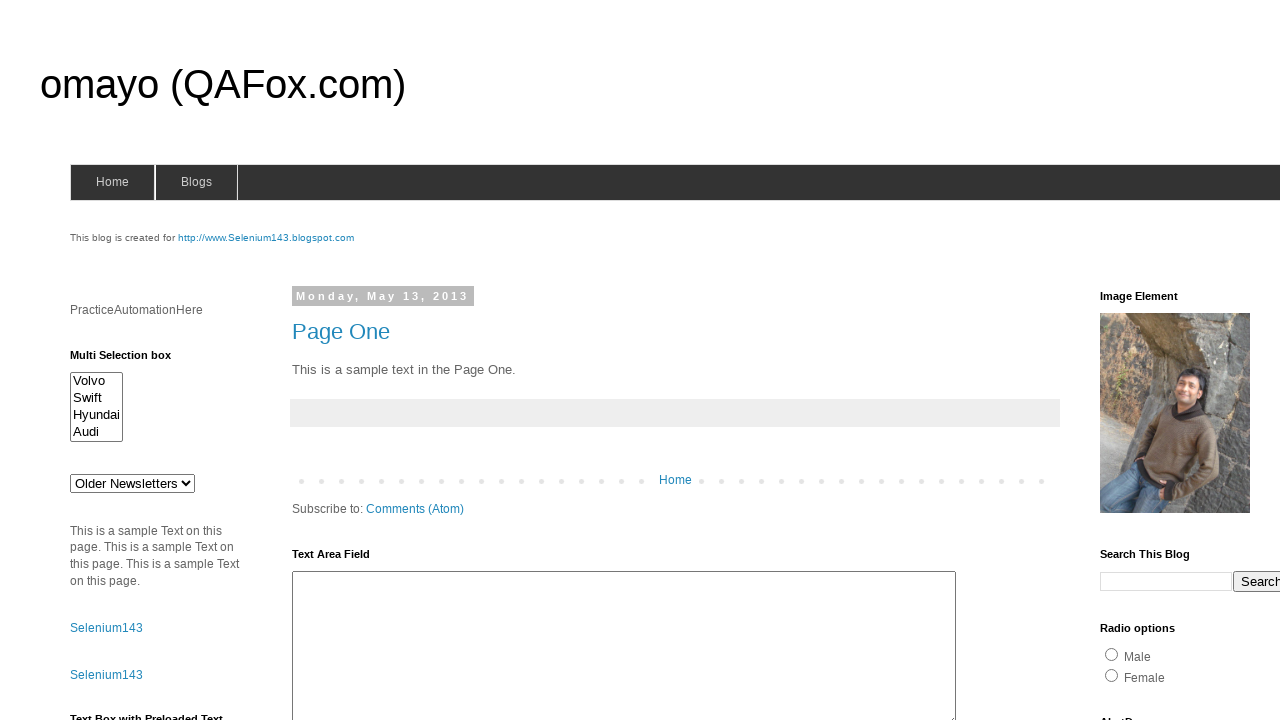

Navigated to omayo.blogspot.com
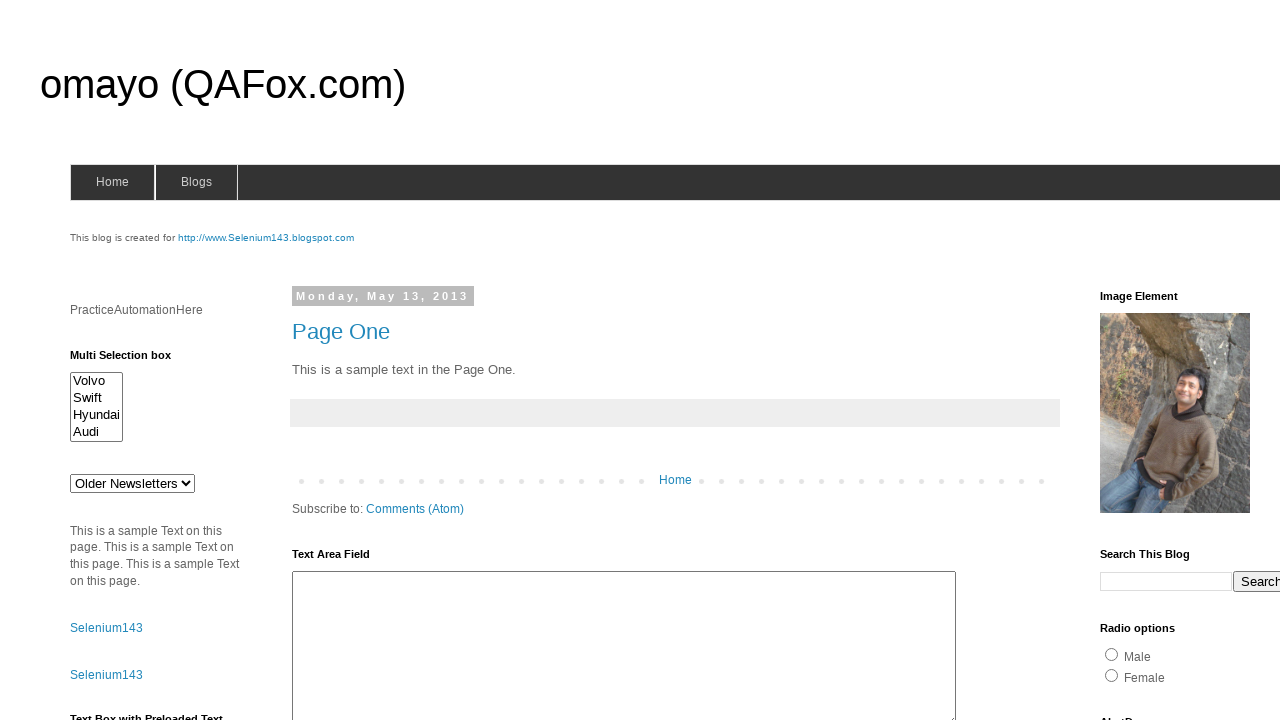

Scrolled to the bottom of the page
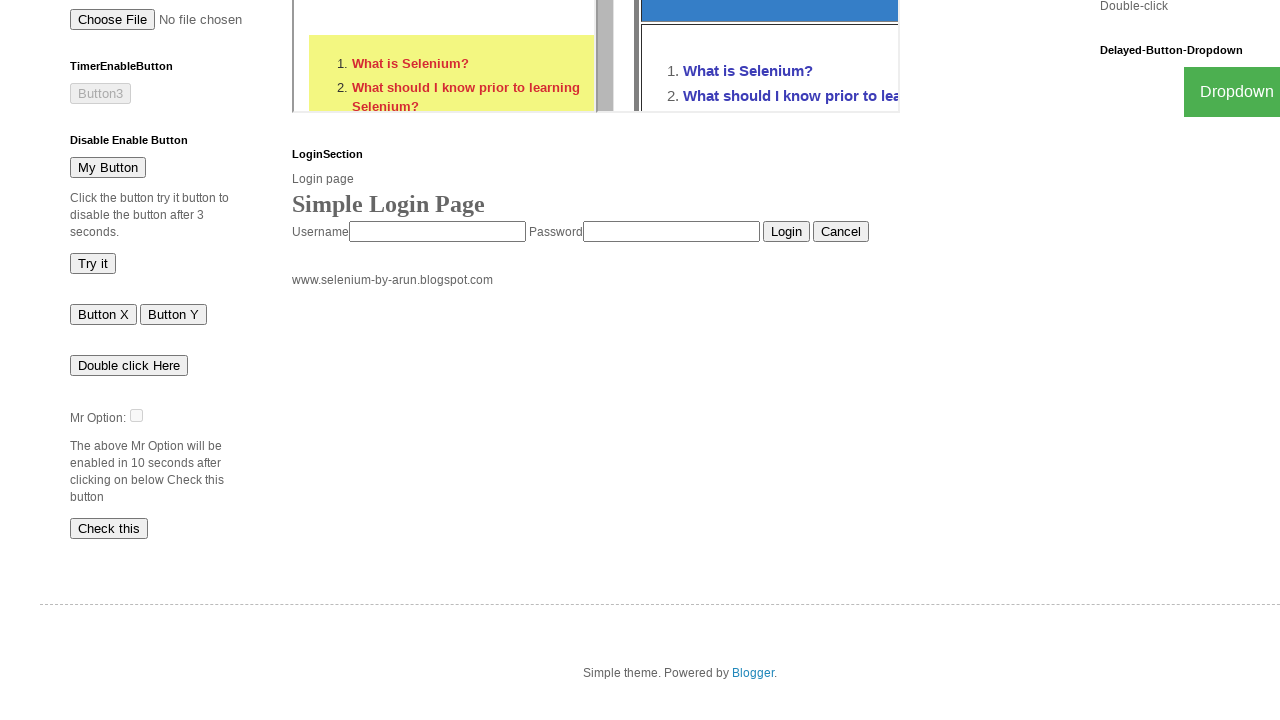

Waited for scroll animation to complete
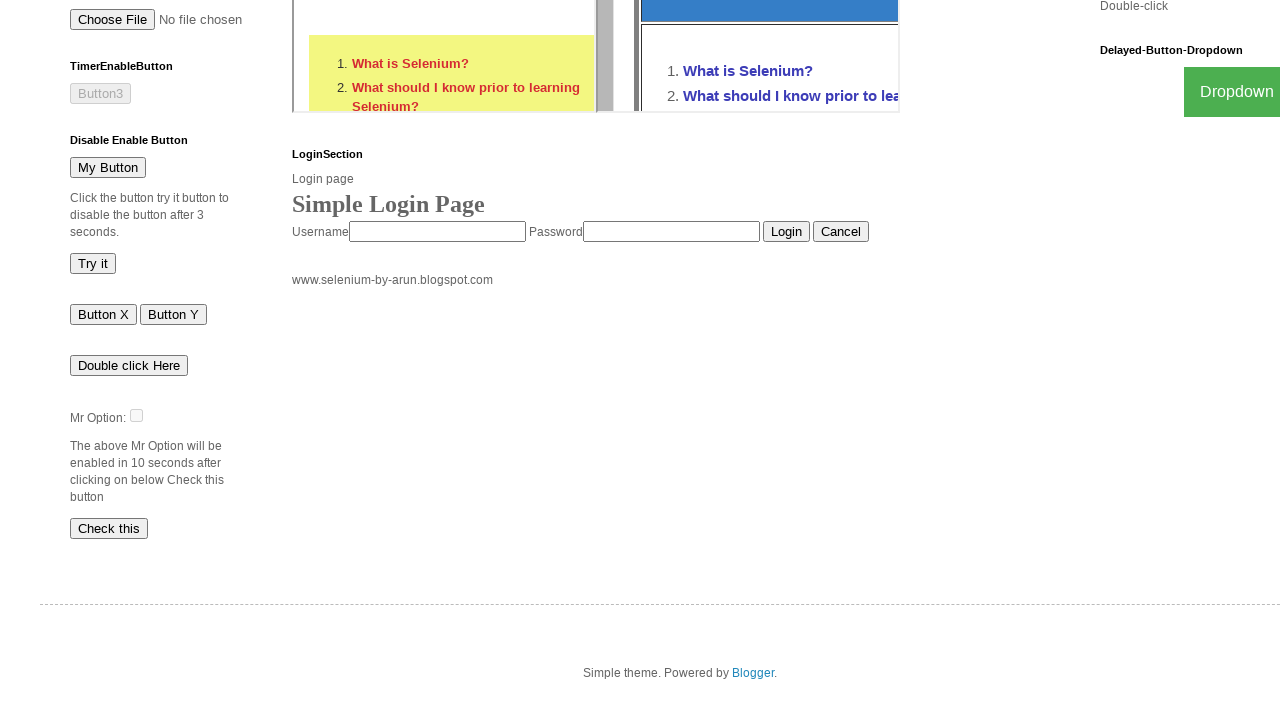

Scrolled back to the top of the page
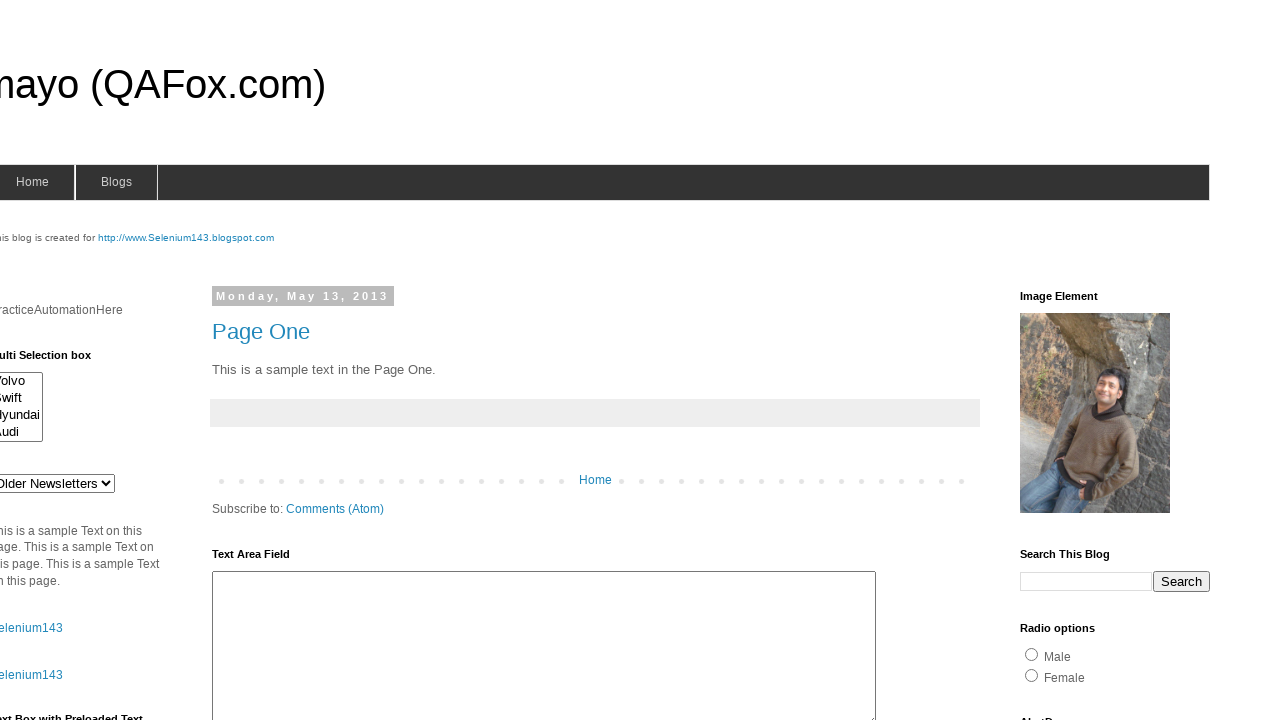

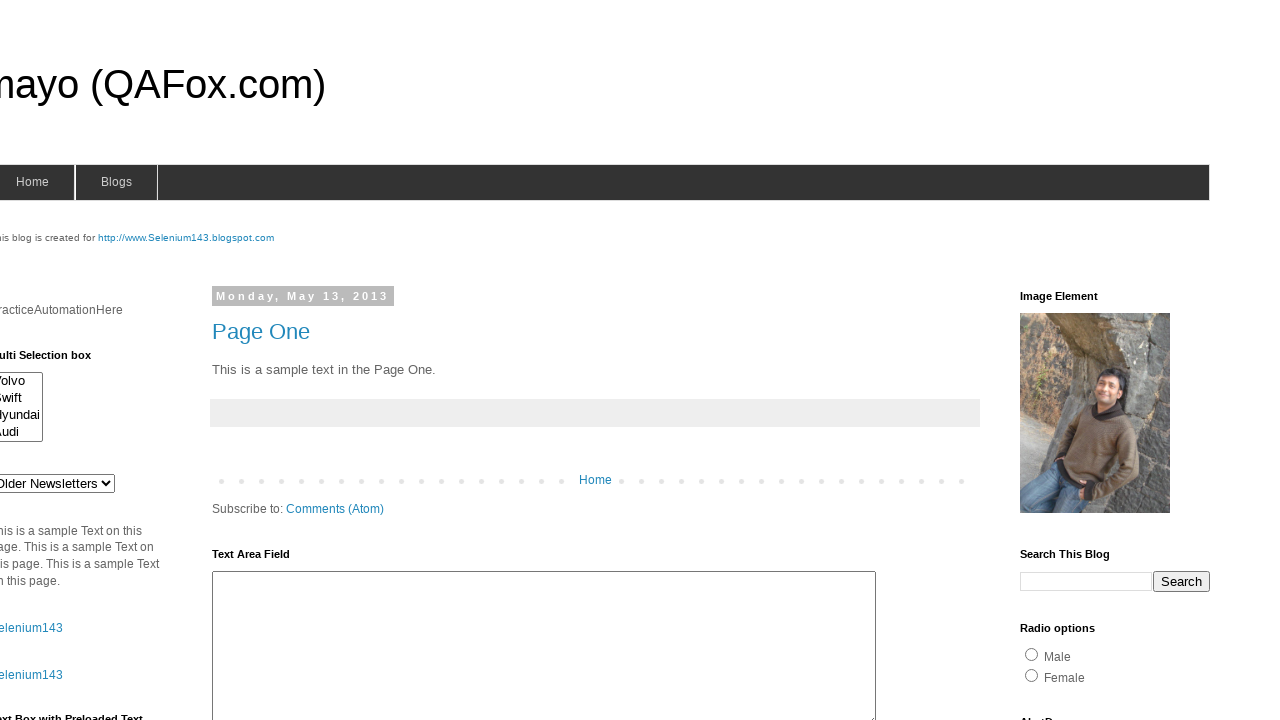